Tests window handle functionality by verifying page text and title, clicking a link that opens a new window, switching to the new window, and verifying the new window's title.

Starting URL: https://the-internet.herokuapp.com/windows

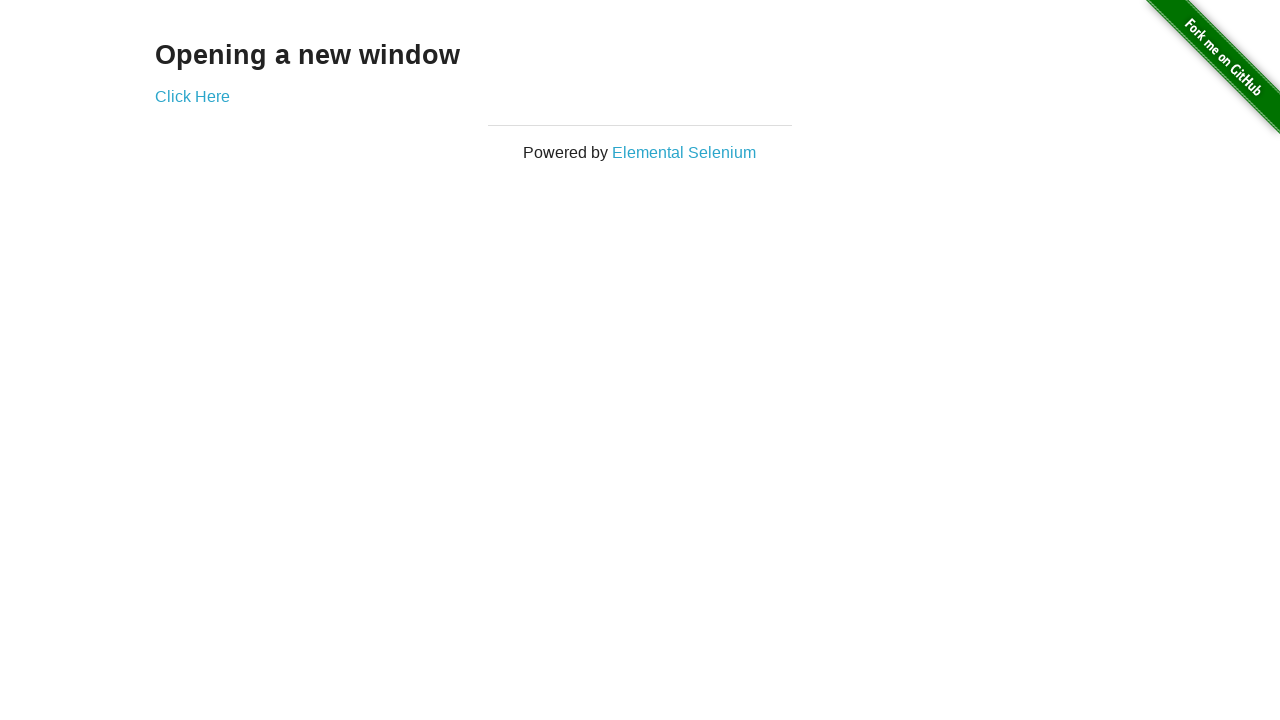

Located text element 'Opening a new window'
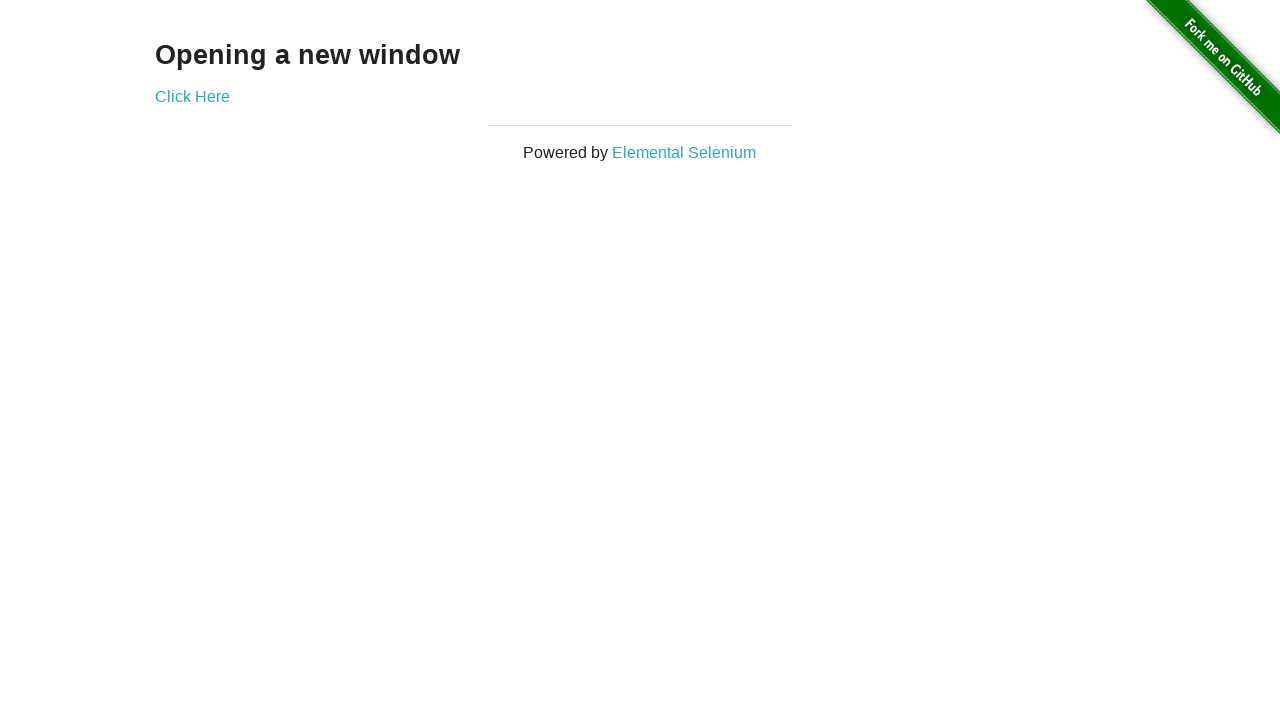

Verified text 'Opening a new window' is displayed
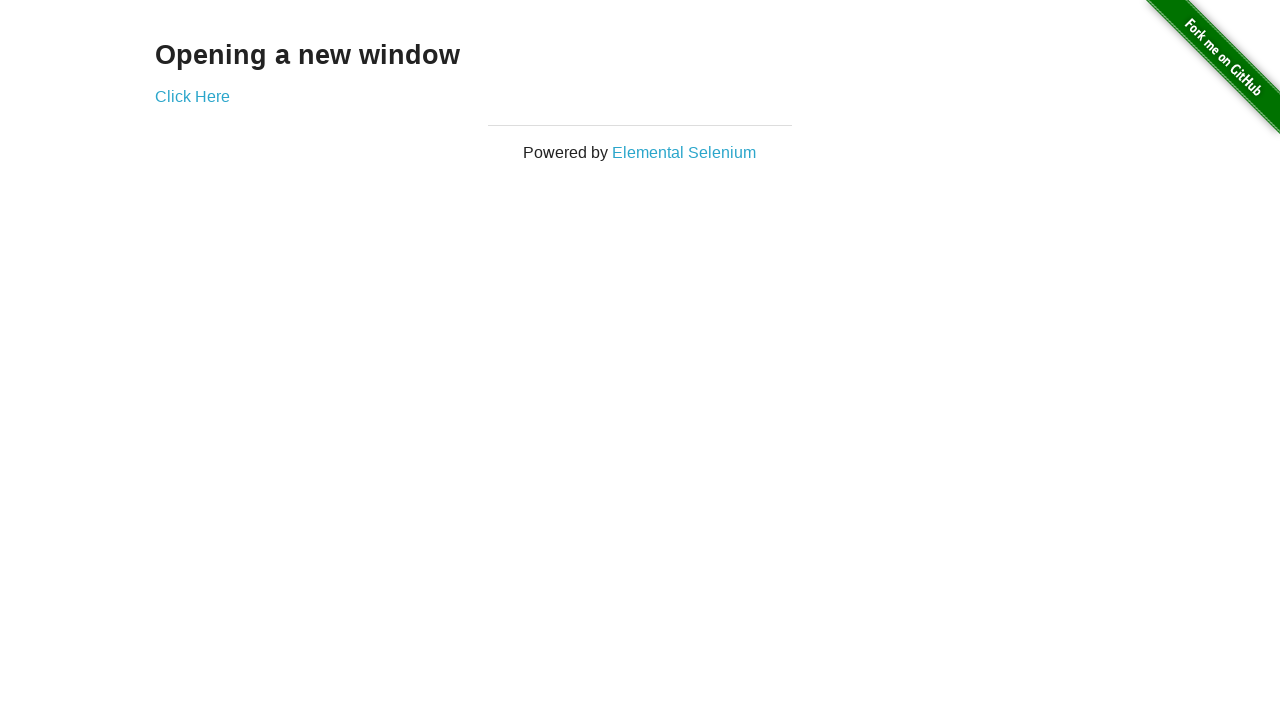

Verified page title is 'The Internet'
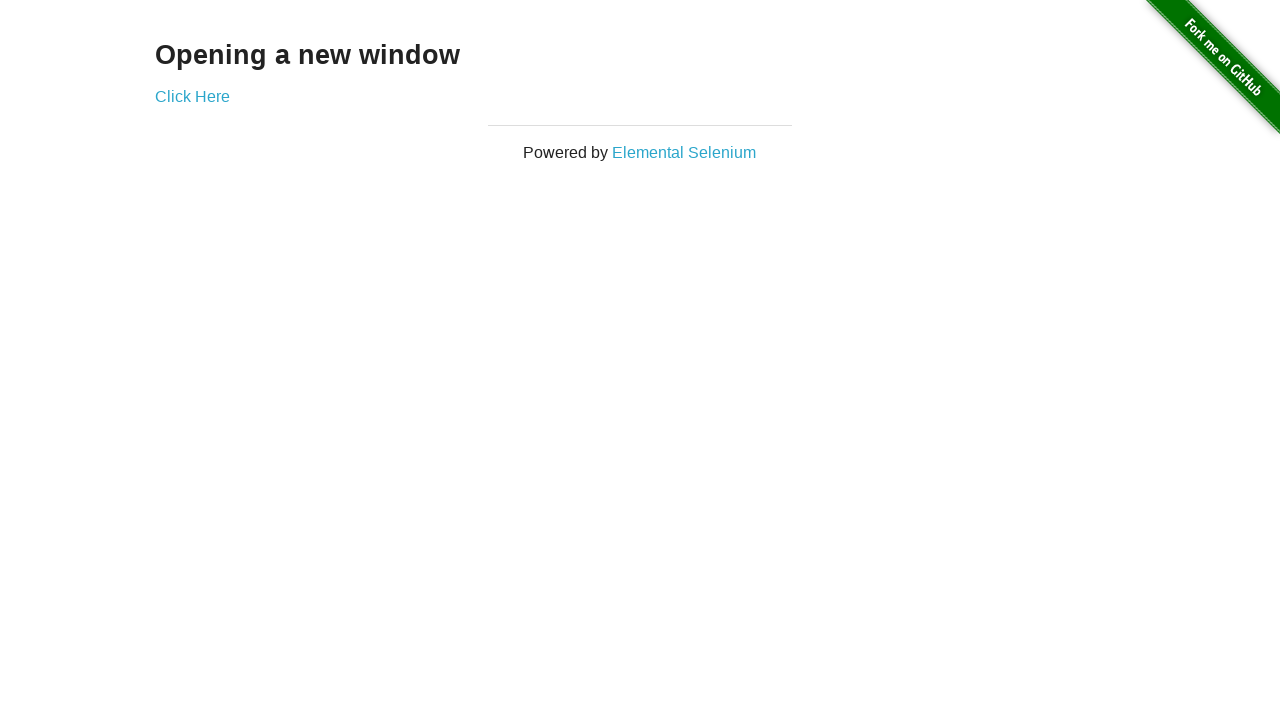

Clicked 'Click Here' link to open new window at (192, 96) on text=Click Here
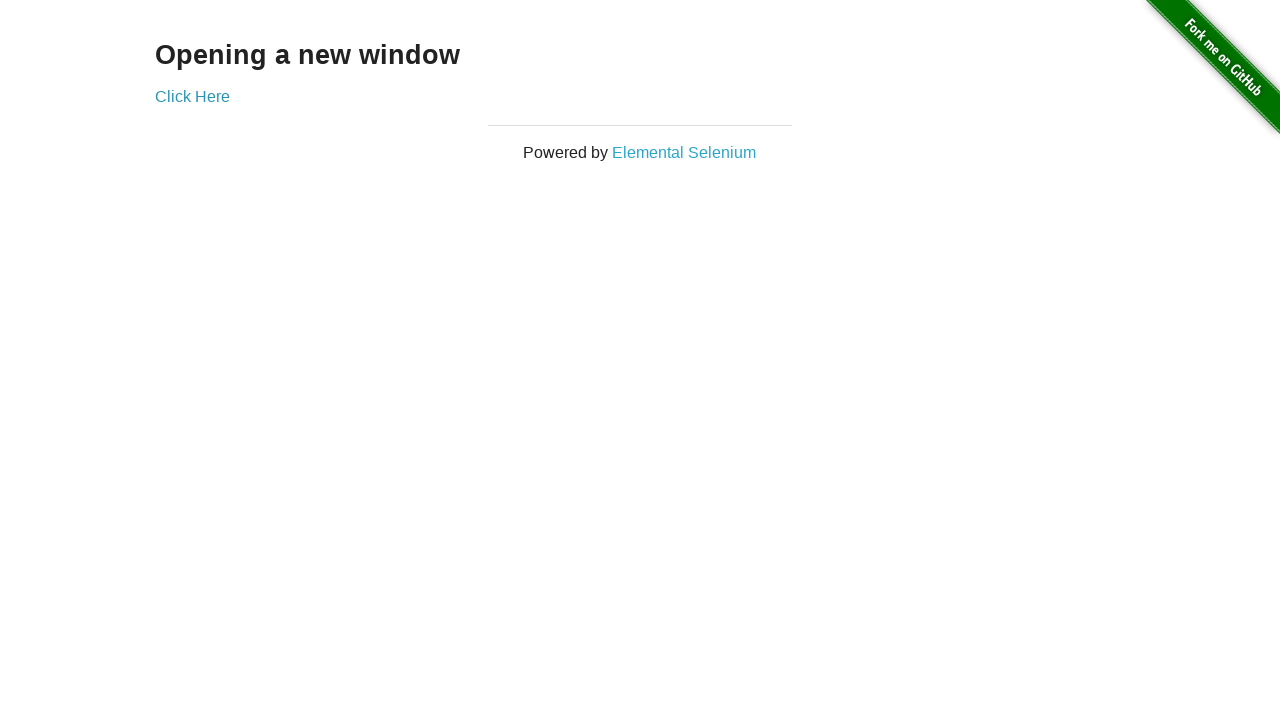

Retrieved new window/page object
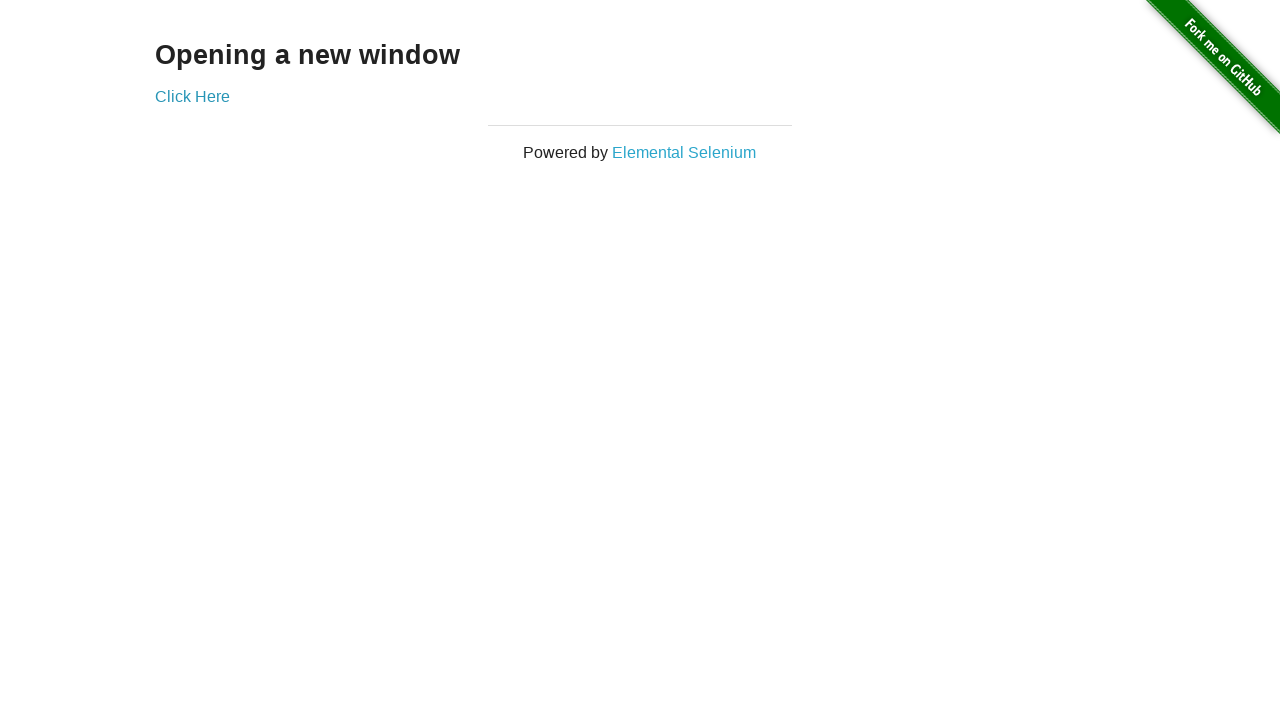

New window finished loading
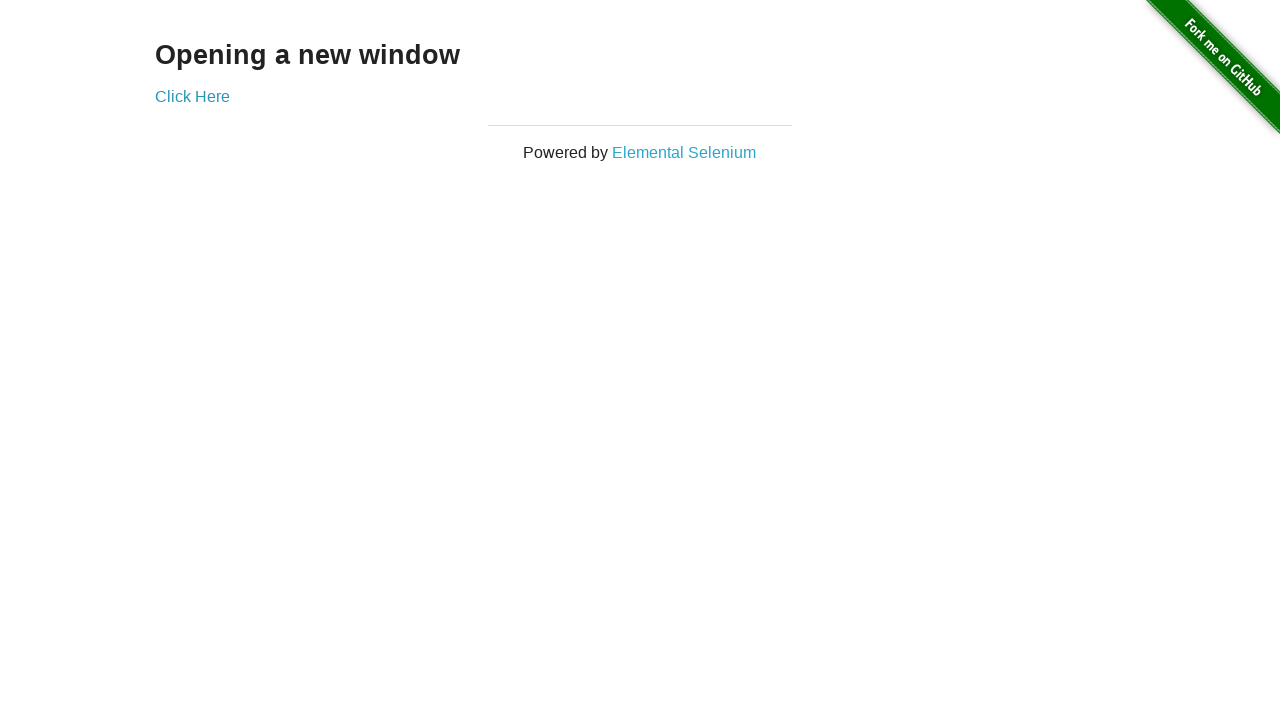

Verified new window title is 'New Window'
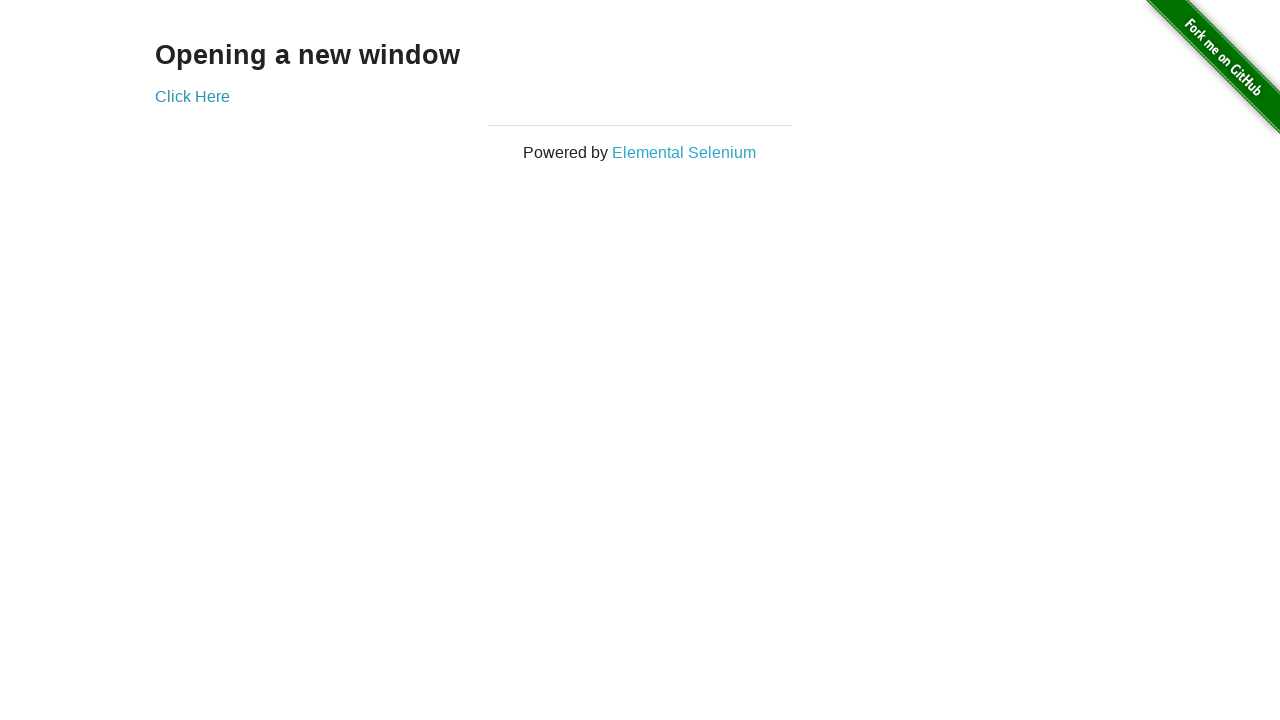

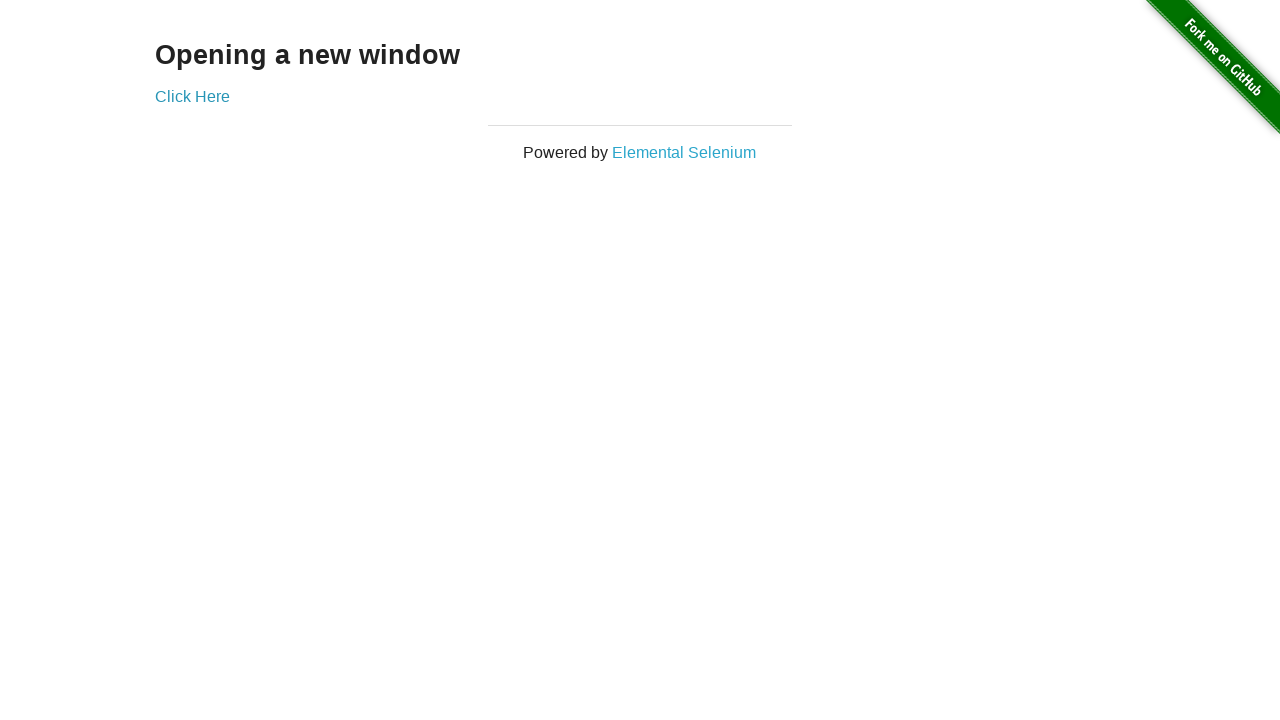